Tests file download functionality by navigating to a file download test page and clicking on a link to download a document file.

Starting URL: https://testcenter.techproeducation.com/index.php?page=file-download

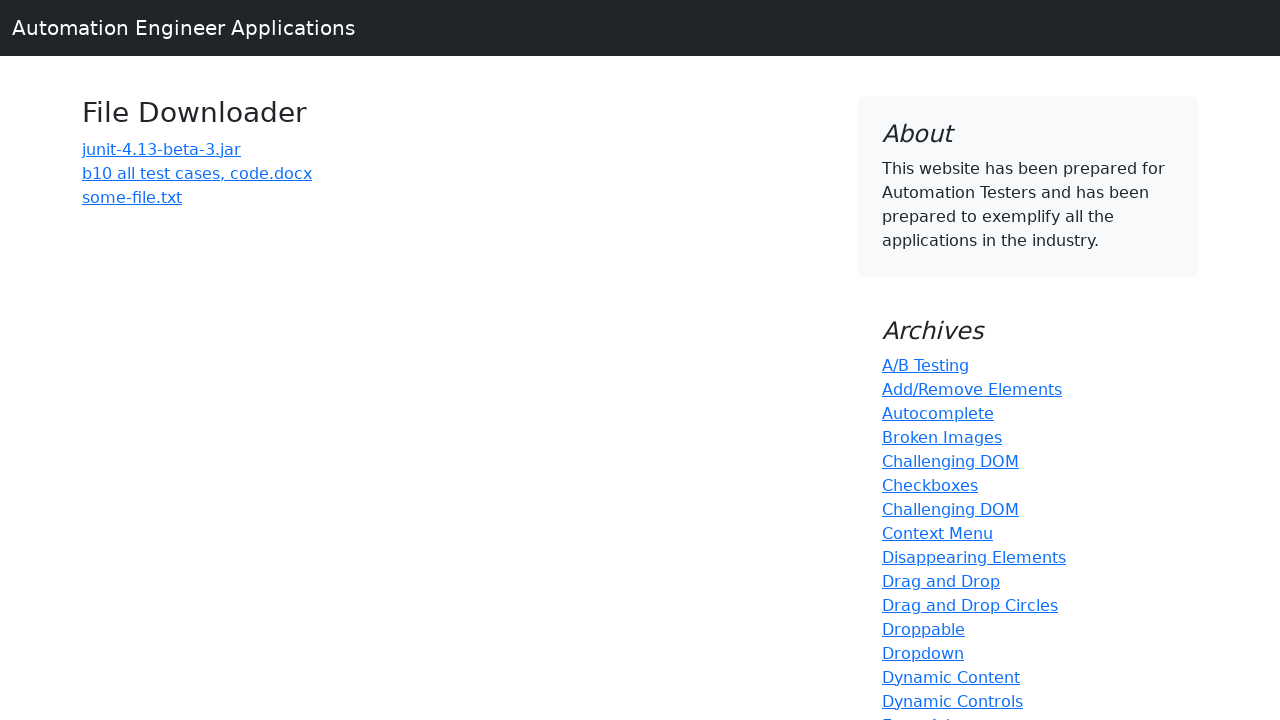

Navigated to file download test page
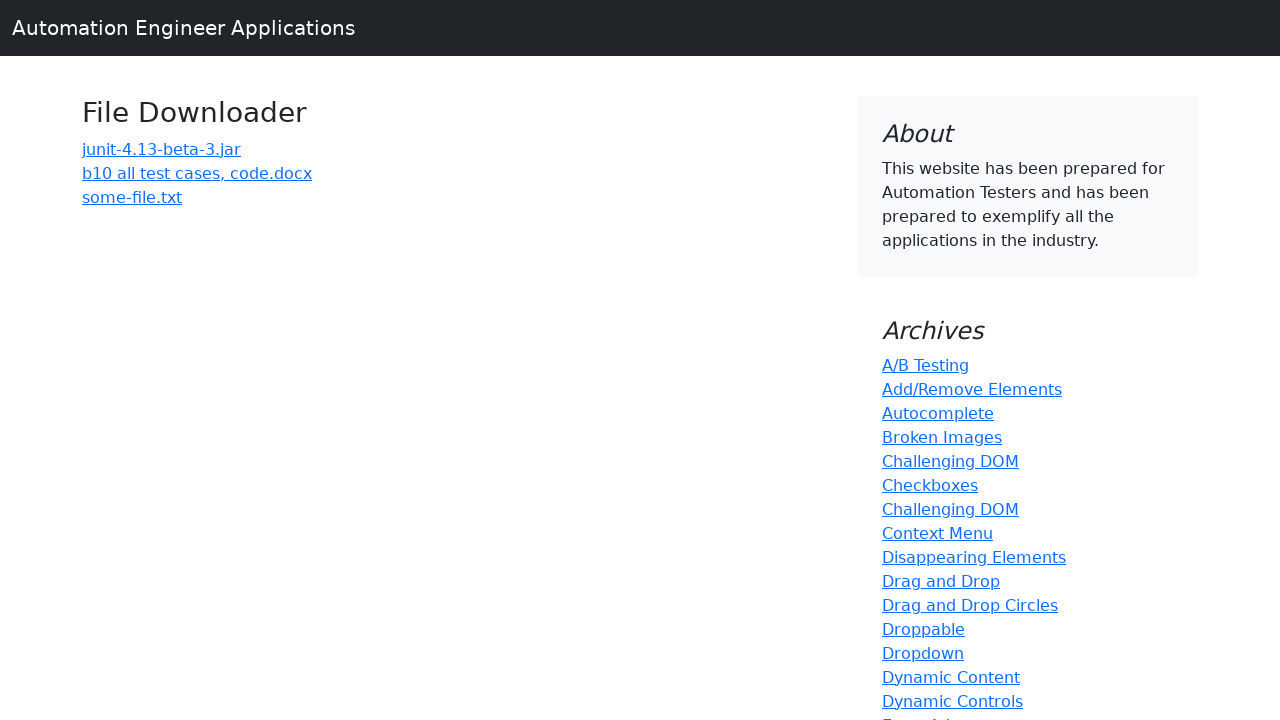

Clicked on download link for 'b10 all test cases' file at (197, 173) on a:has-text('b10 all test cases')
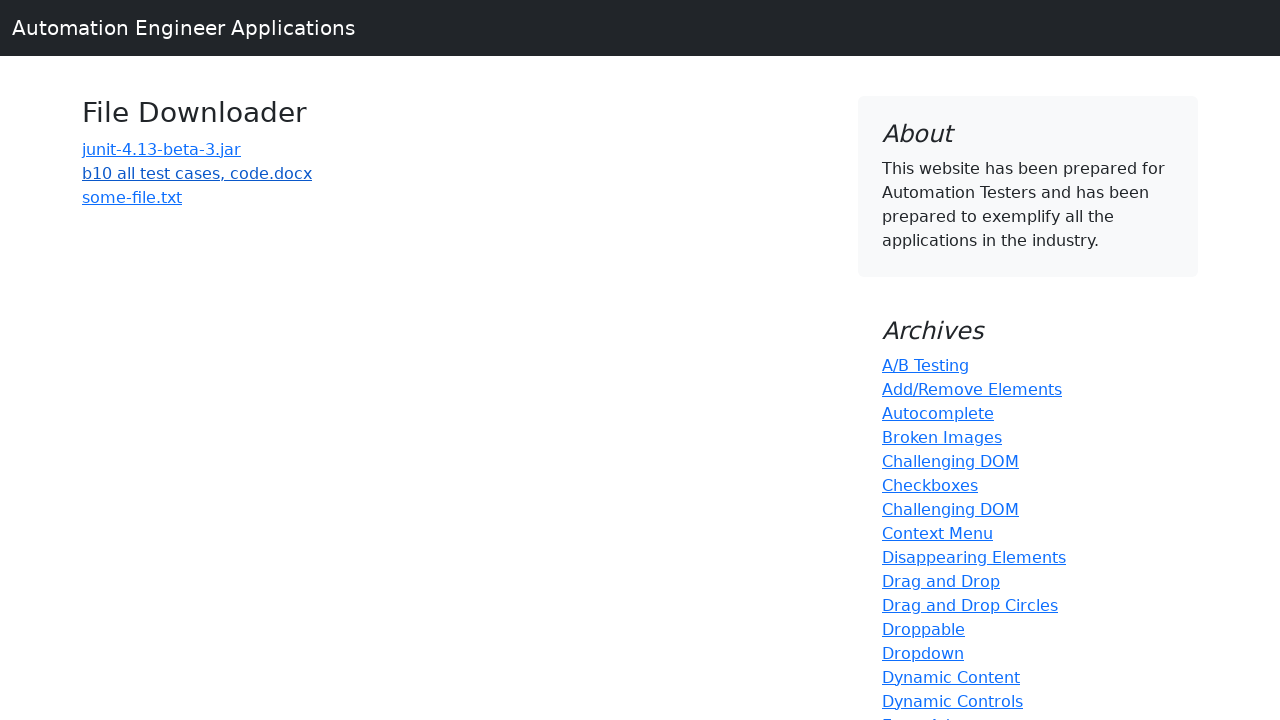

Waited 3 seconds for file download to complete
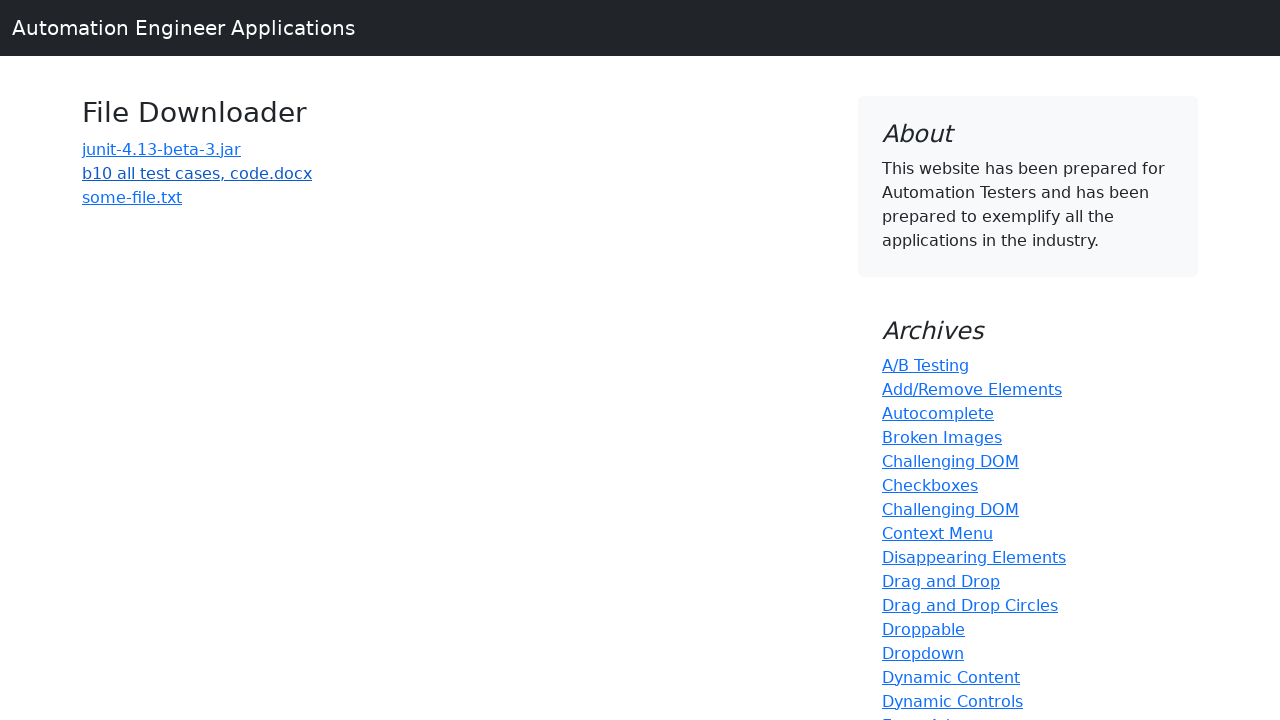

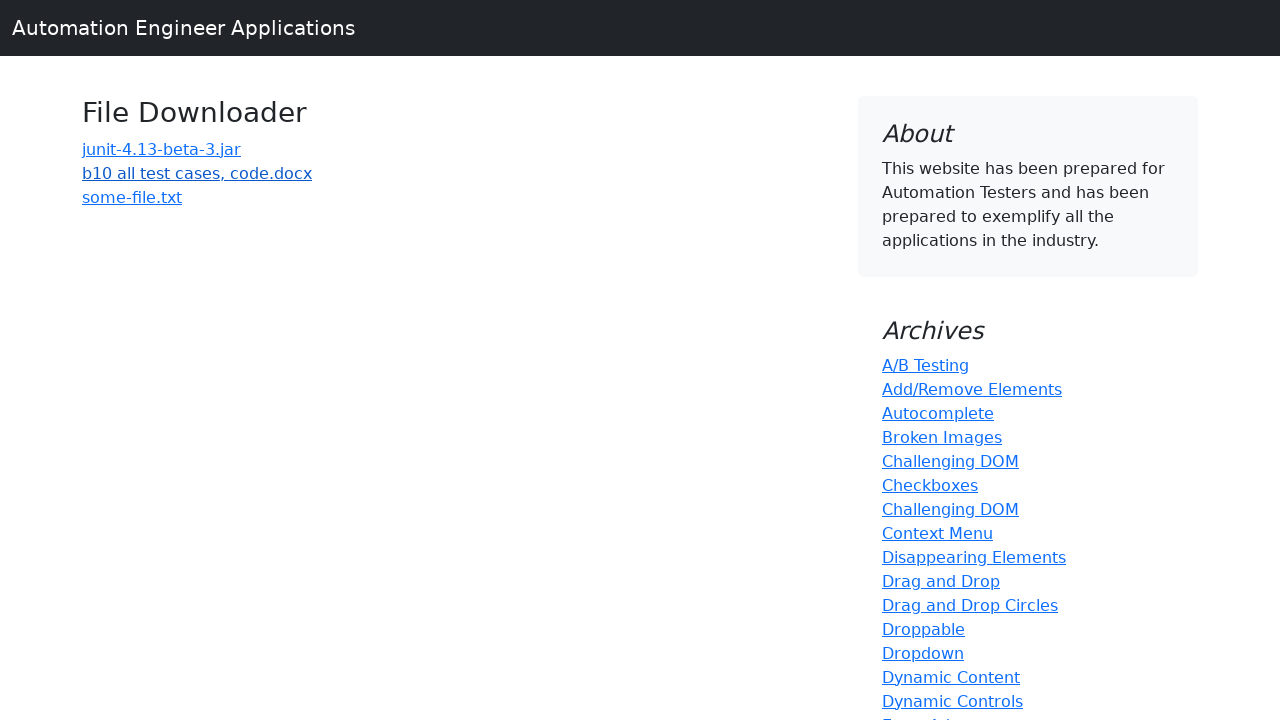